Tests dropdown select functionality by selecting options using different methods (by index, by visible text, and by value)

Starting URL: https://demoqa.com/select-menu

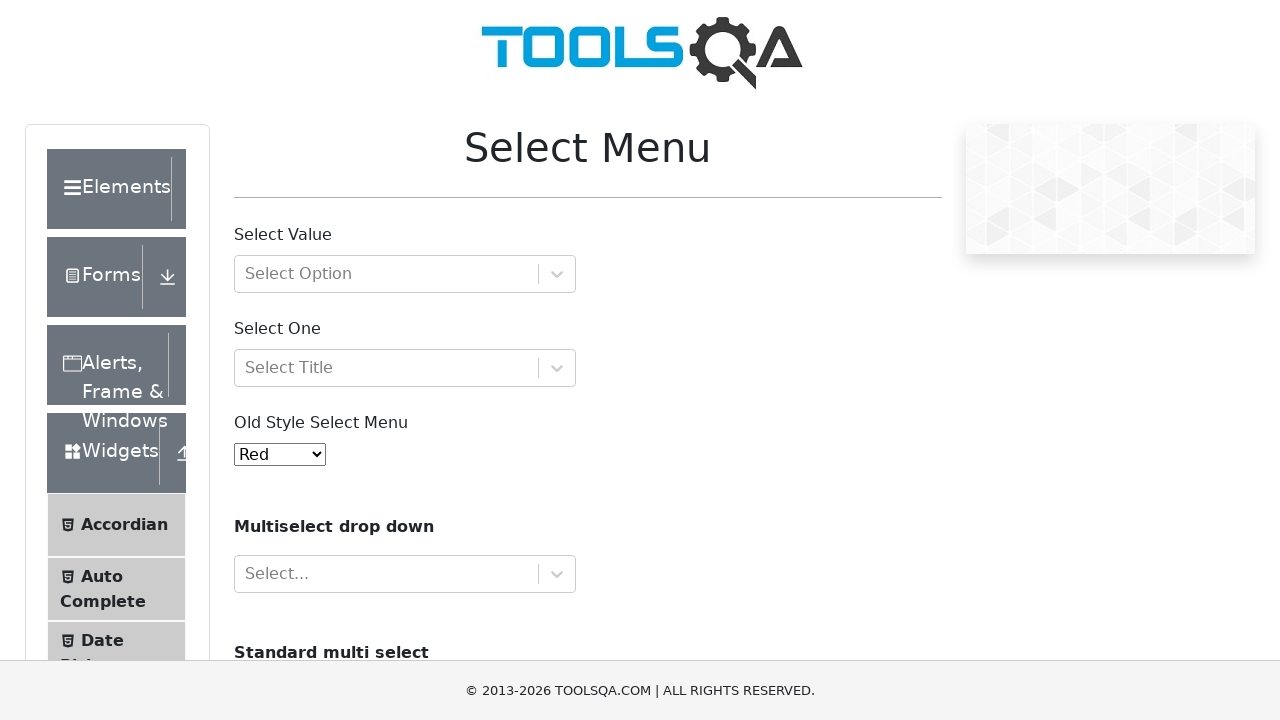

Selected option by index 1 (second option) from dropdown on select#oldSelectMenu
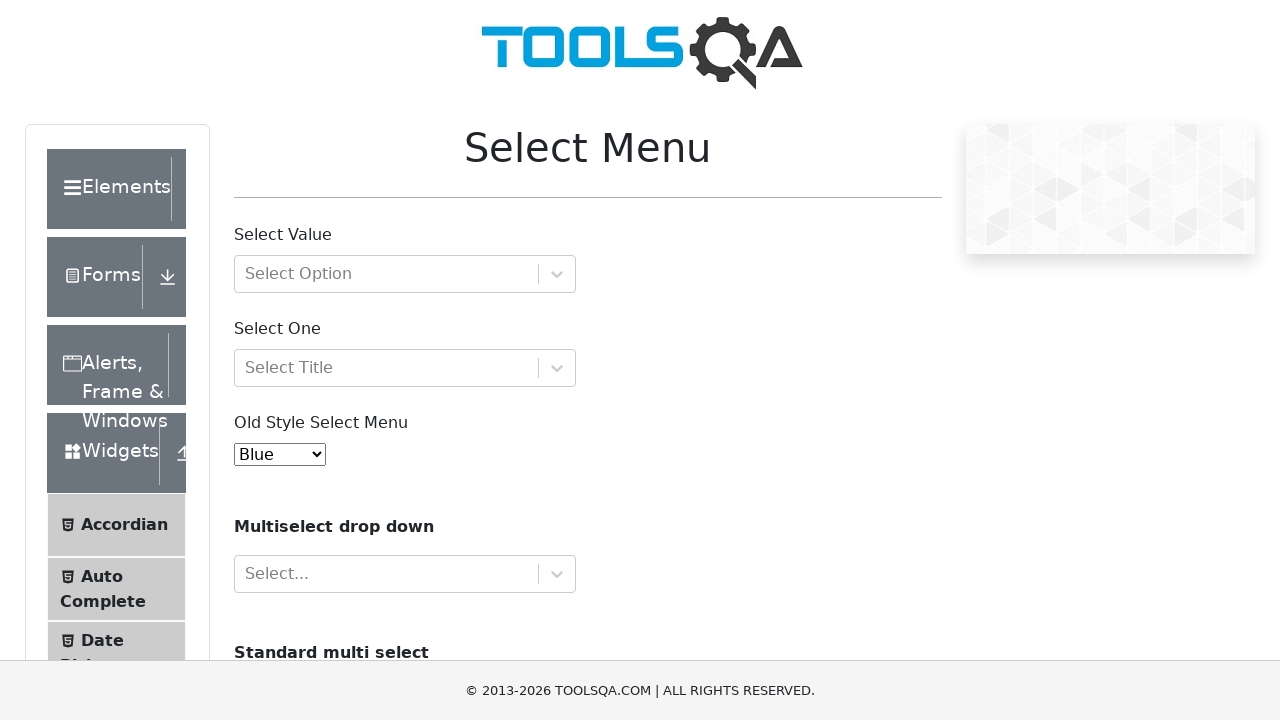

Selected 'Purple' option by visible text from dropdown on select#oldSelectMenu
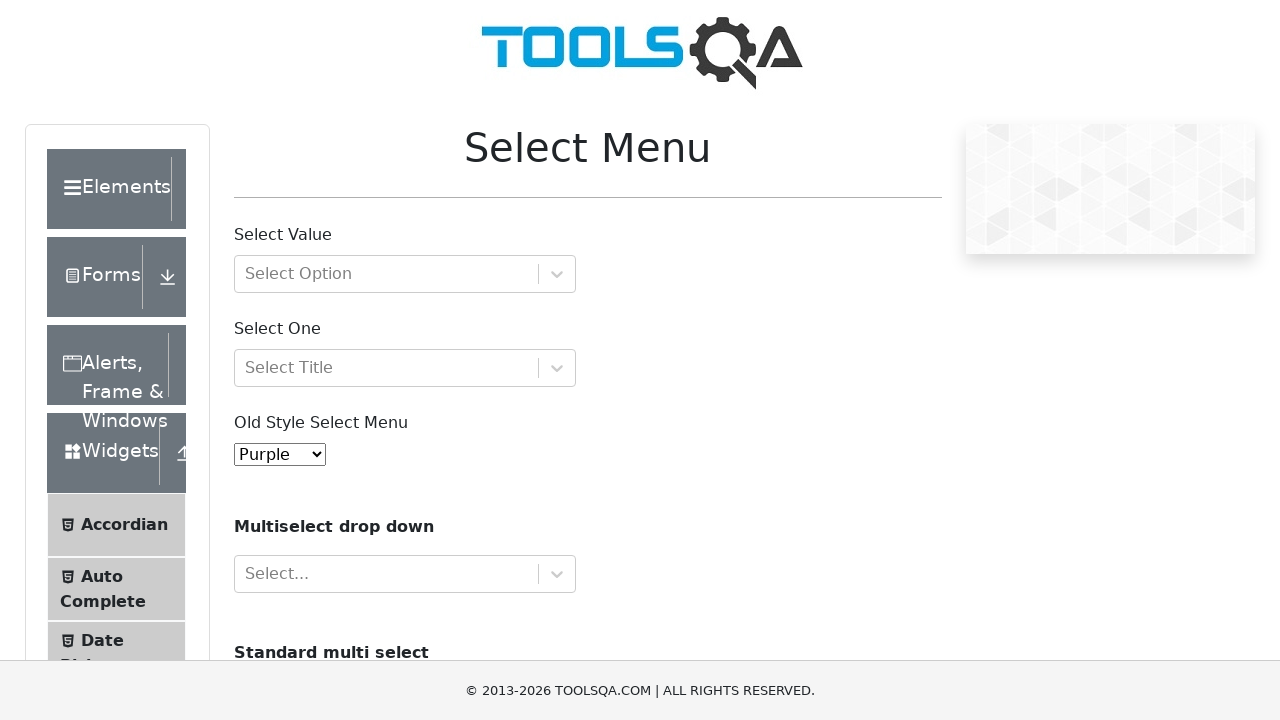

Selected option by value '1' from dropdown on select#oldSelectMenu
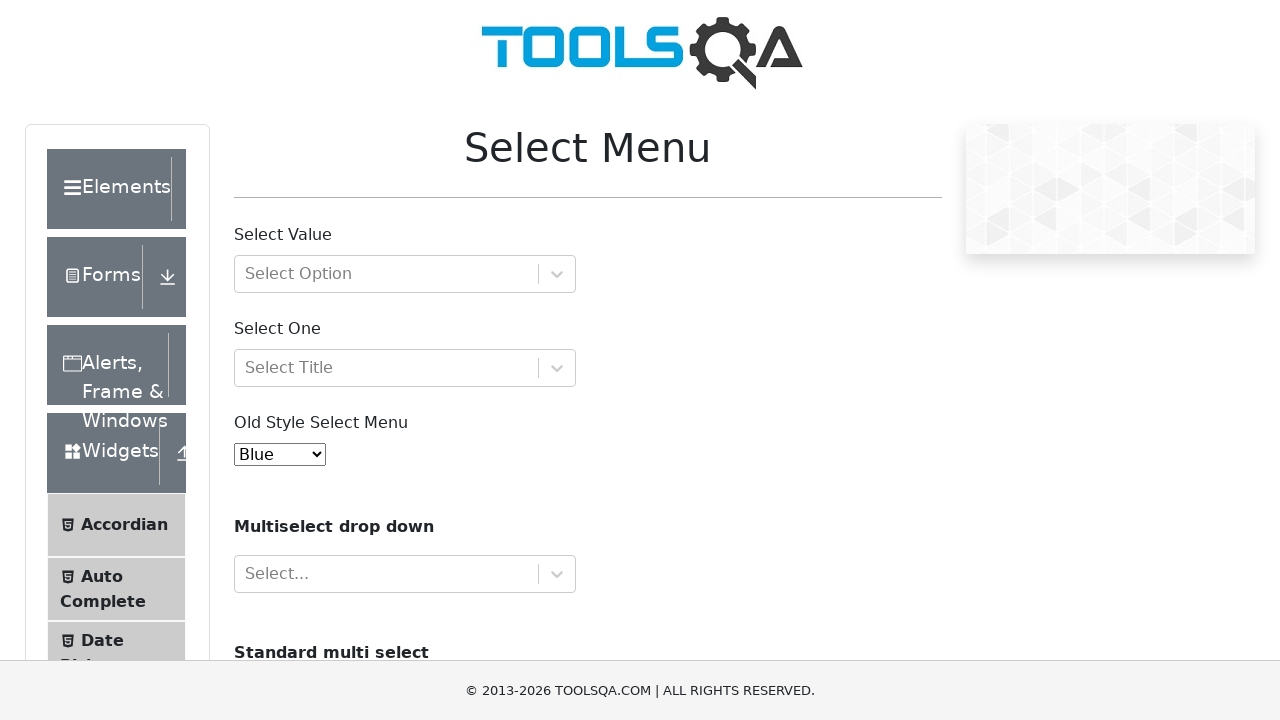

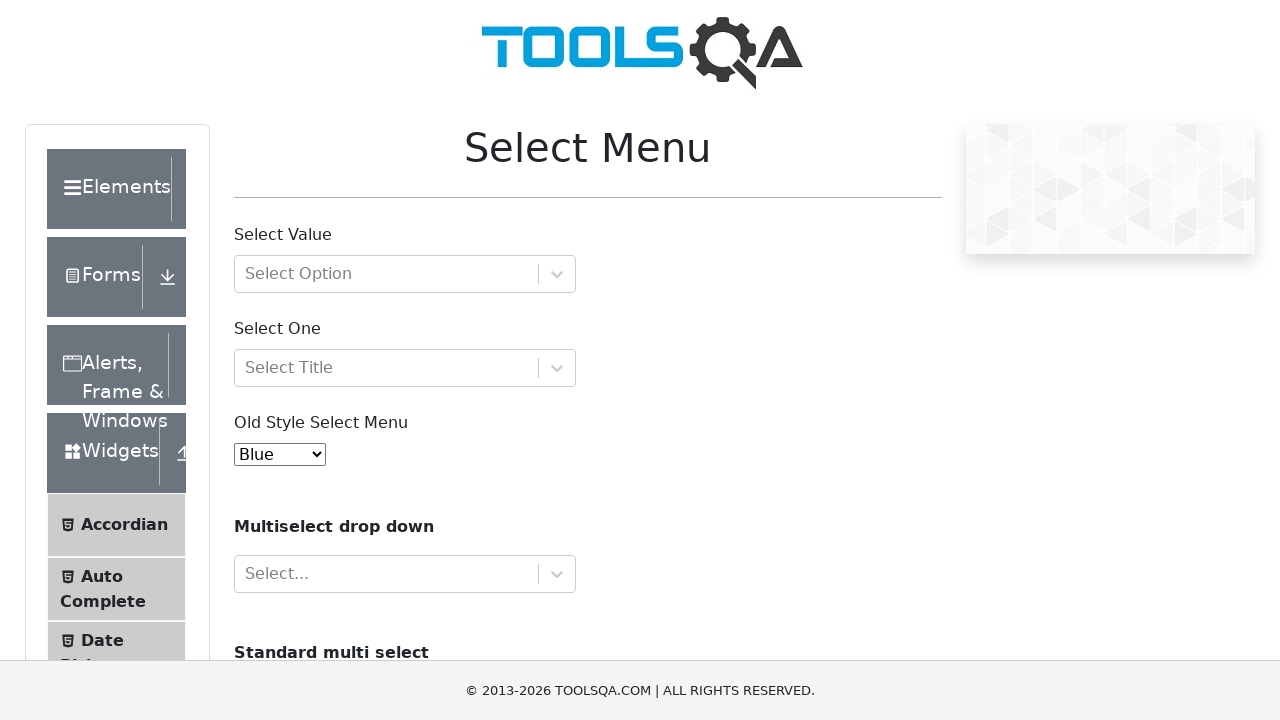